Tests a jQuery ComboTree multi-selection dropdown by clicking to open it, then iterating through and clicking dropdown items until reaching "choice 6"

Starting URL: https://www.jqueryscript.net/demo/Drop-Down-Combo-Tree/

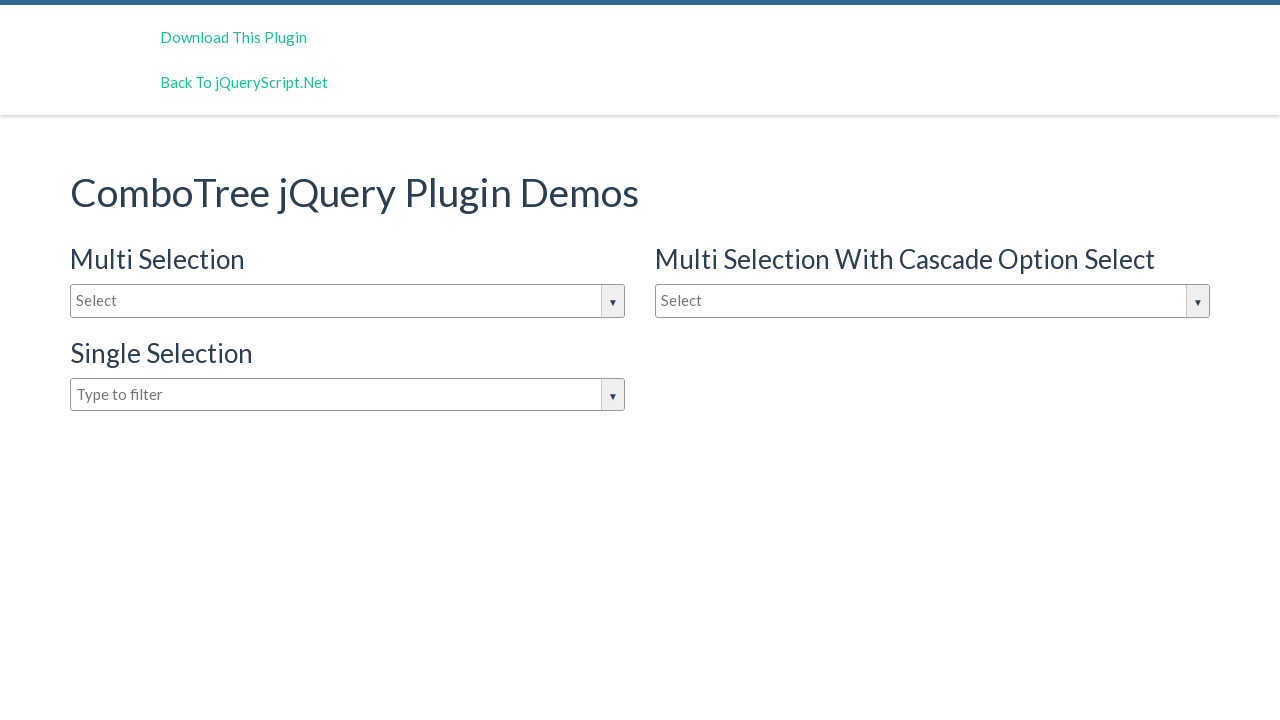

Clicked on the multi-selection dropdown to open it at (348, 301) on input#justAnInputBox
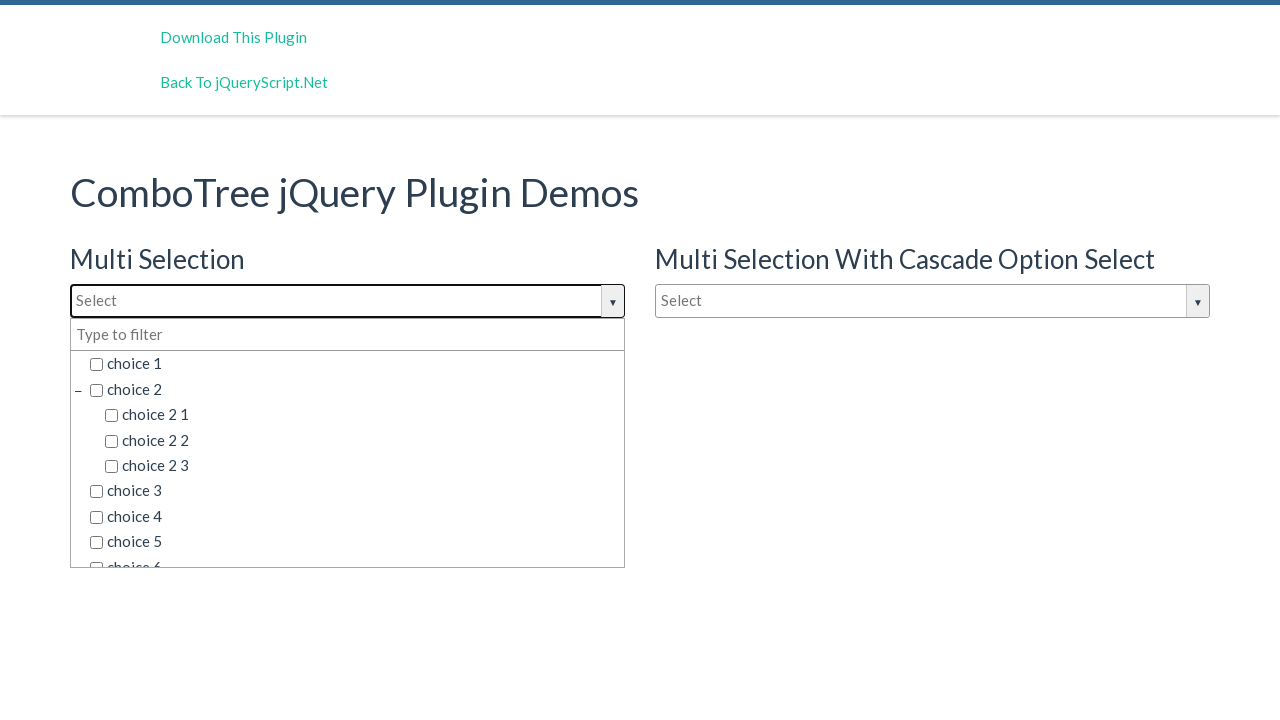

Dropdown items loaded and became visible
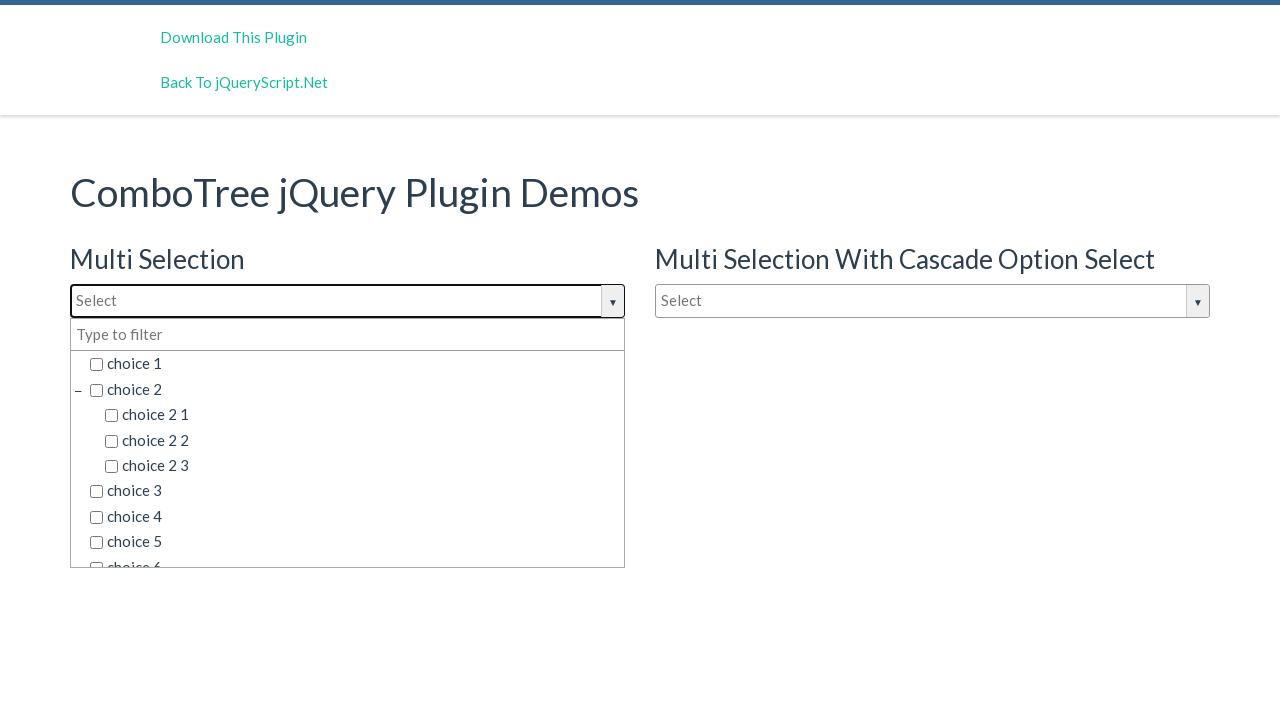

Retrieved all dropdown items from the ComboTree
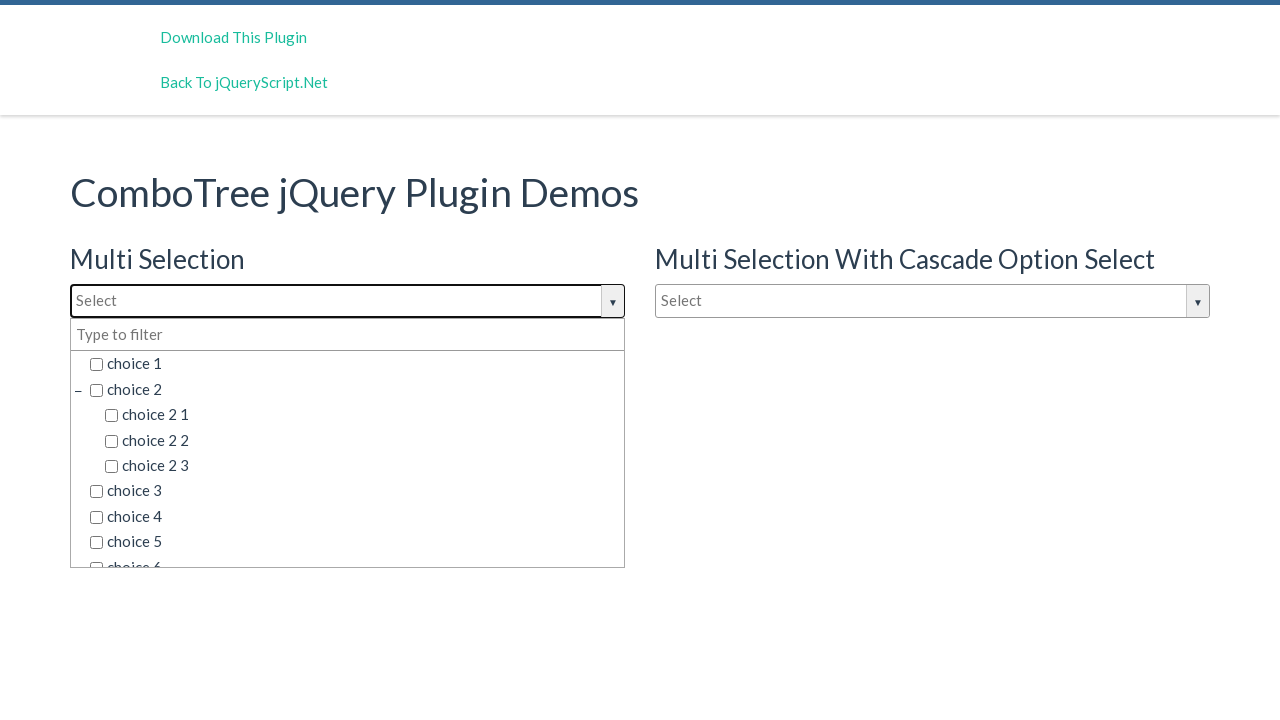

Clicked dropdown item: 'choice 1' at (355, 364) on span.comboTreeItemTitle >> nth=0
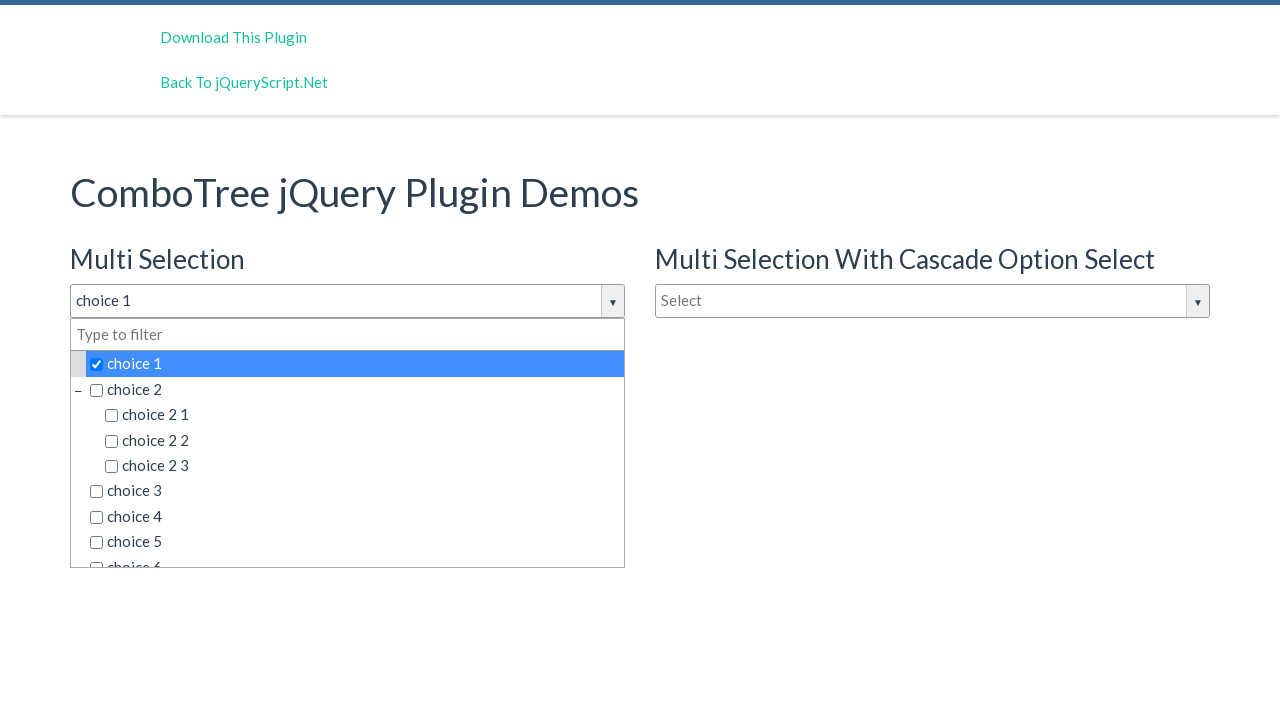

Clicked dropdown item: 'choice 2' at (355, 389) on span.comboTreeItemTitle >> nth=1
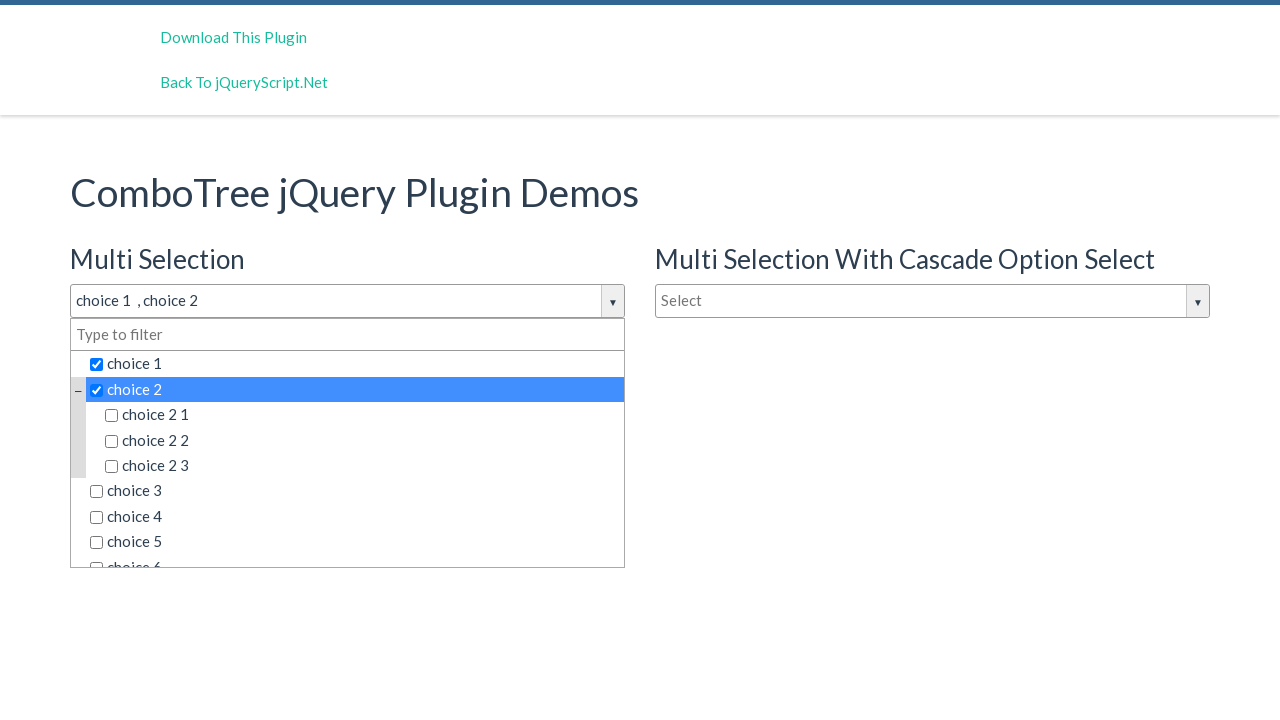

Clicked dropdown item: 'choice 2 1' at (362, 415) on span.comboTreeItemTitle >> nth=2
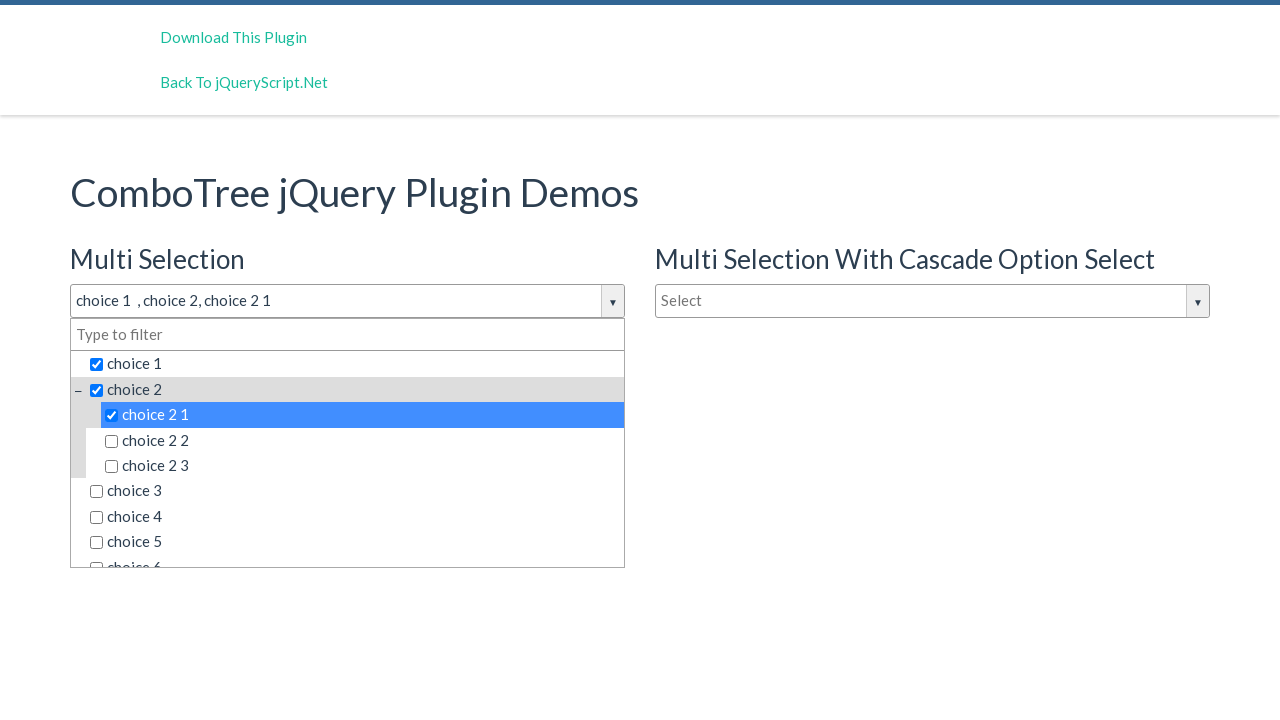

Clicked dropdown item: 'choice 2 2' at (362, 440) on span.comboTreeItemTitle >> nth=3
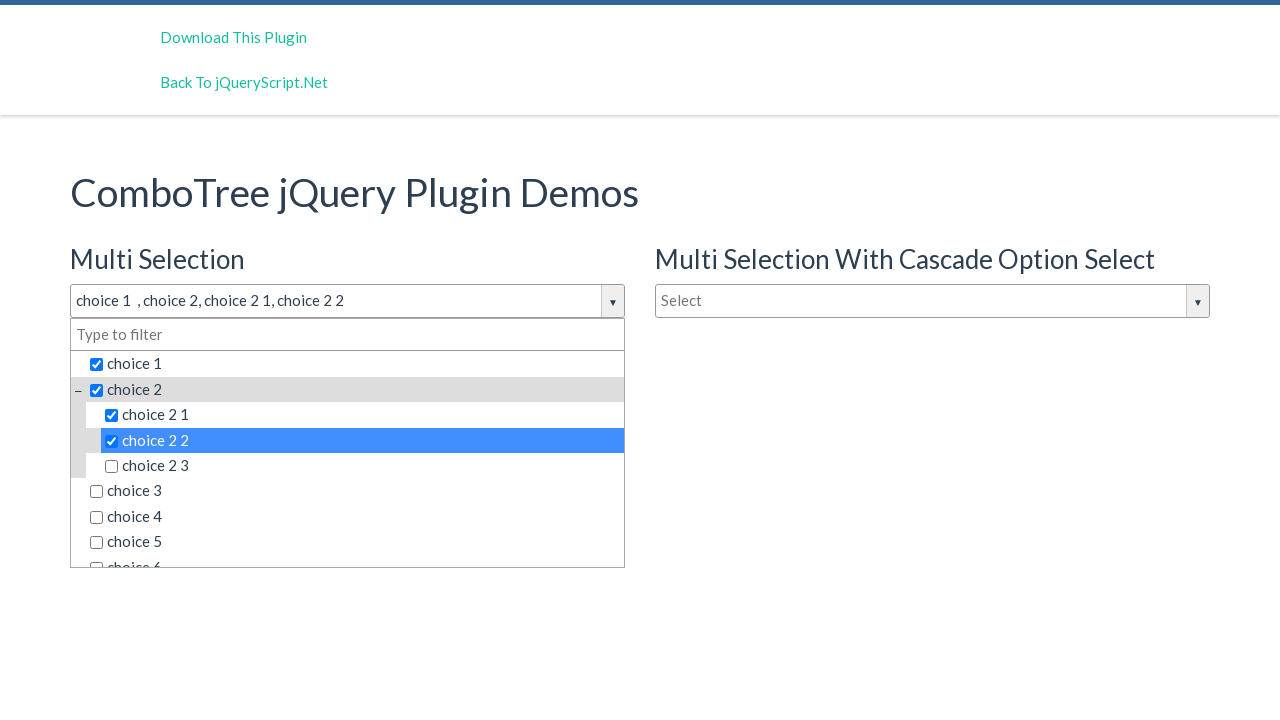

Clicked dropdown item: 'choice 2 3' at (362, 466) on span.comboTreeItemTitle >> nth=4
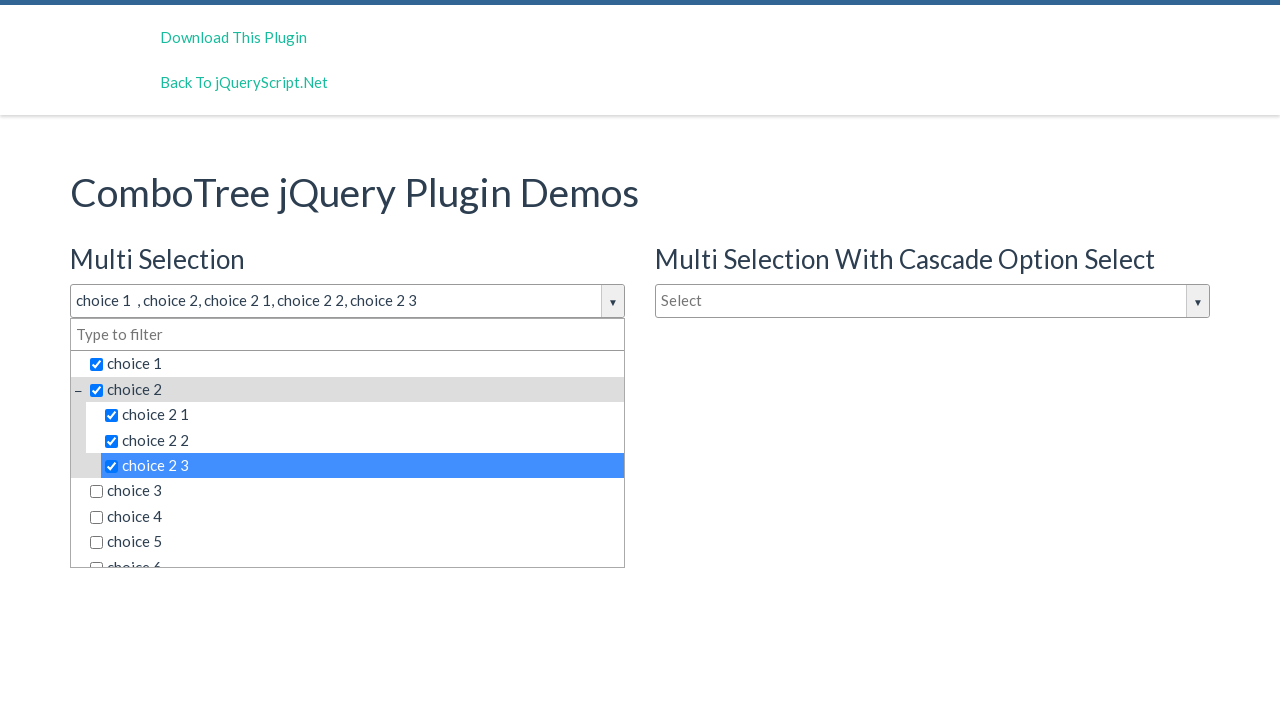

Clicked dropdown item: 'choice 3' at (355, 491) on span.comboTreeItemTitle >> nth=5
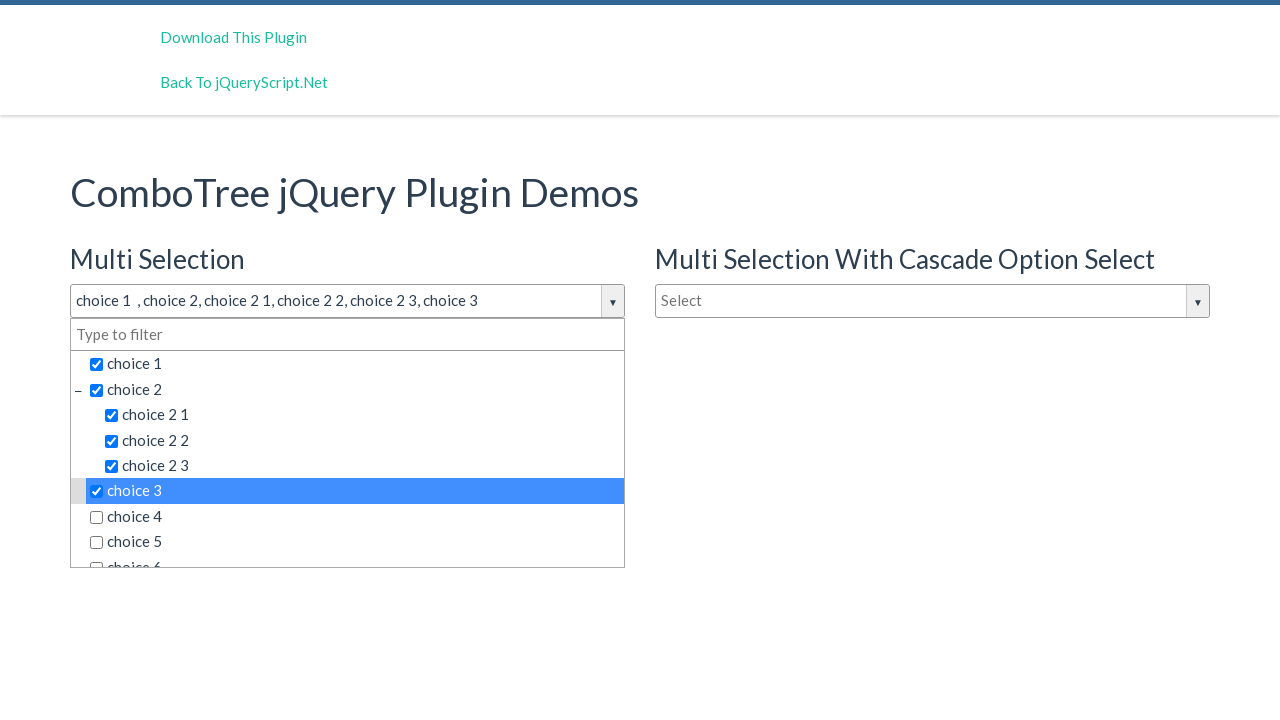

Clicked dropdown item: 'choice 4' at (355, 517) on span.comboTreeItemTitle >> nth=6
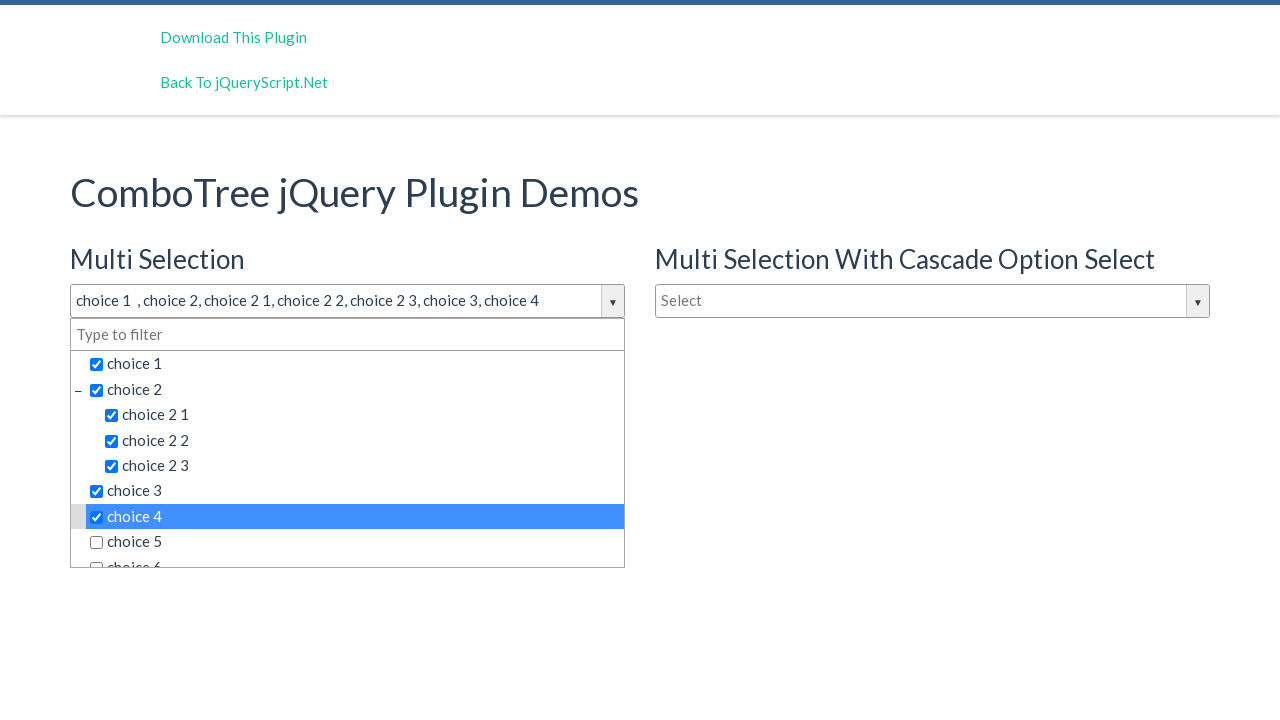

Clicked dropdown item: 'choice 5' at (355, 542) on span.comboTreeItemTitle >> nth=7
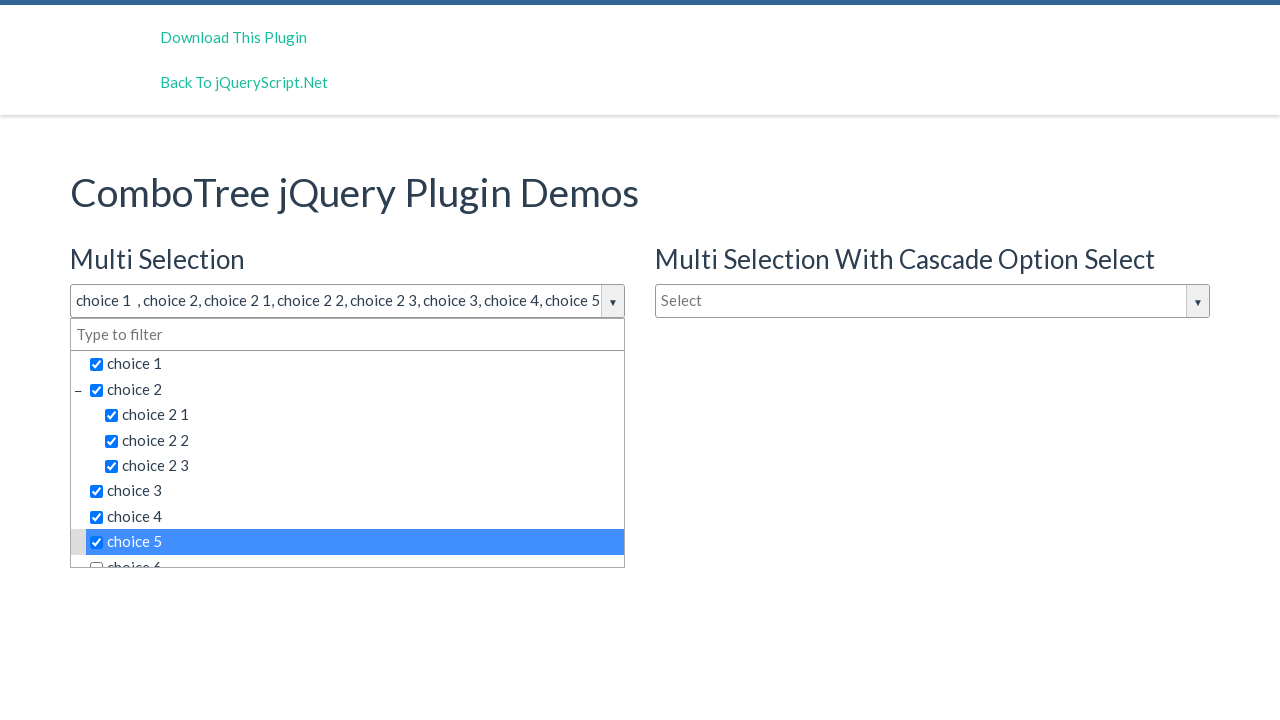

Clicked dropdown item: 'choice 6' at (355, 554) on span.comboTreeItemTitle >> nth=8
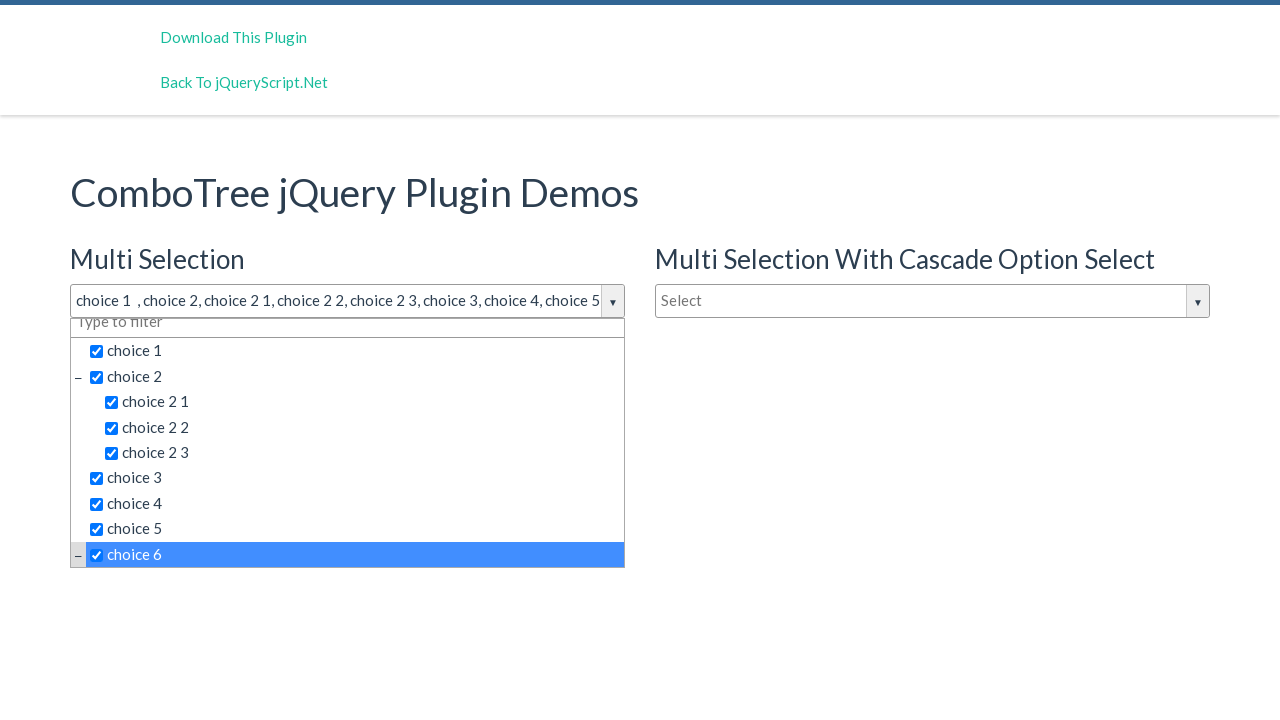

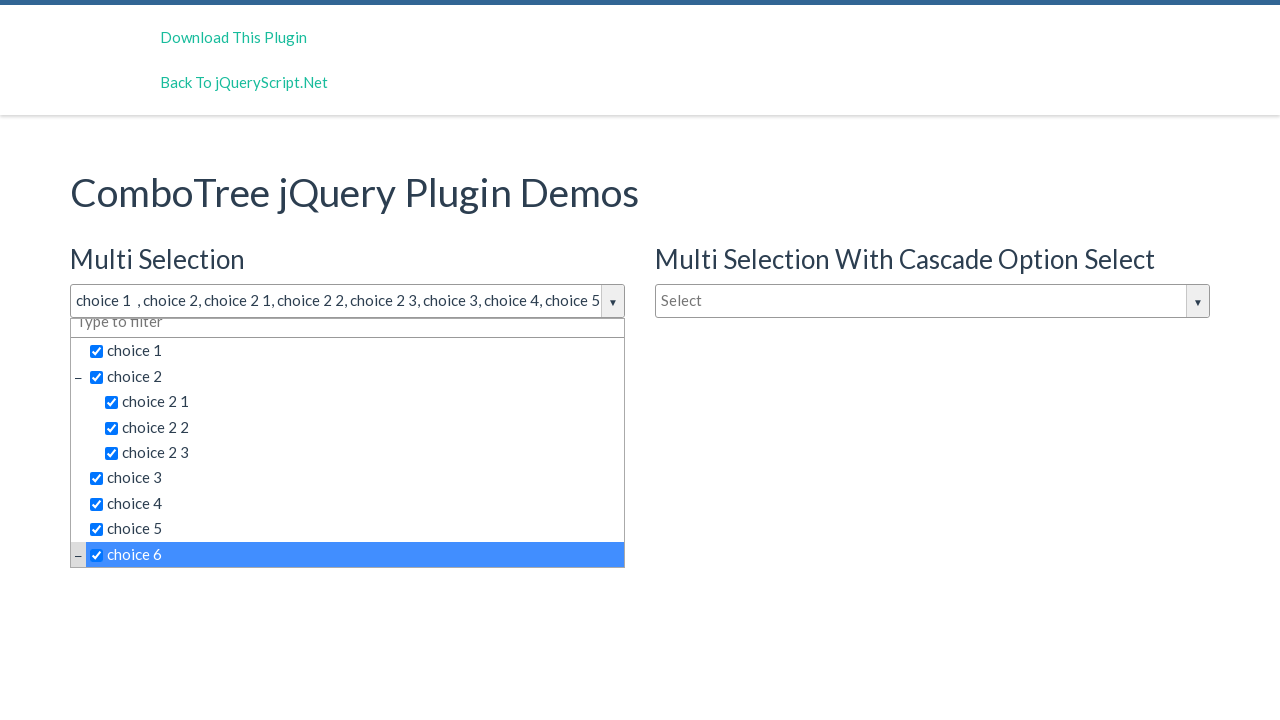